Tests un-marking todo items as complete by unchecking their checkboxes

Starting URL: https://demo.playwright.dev/todomvc

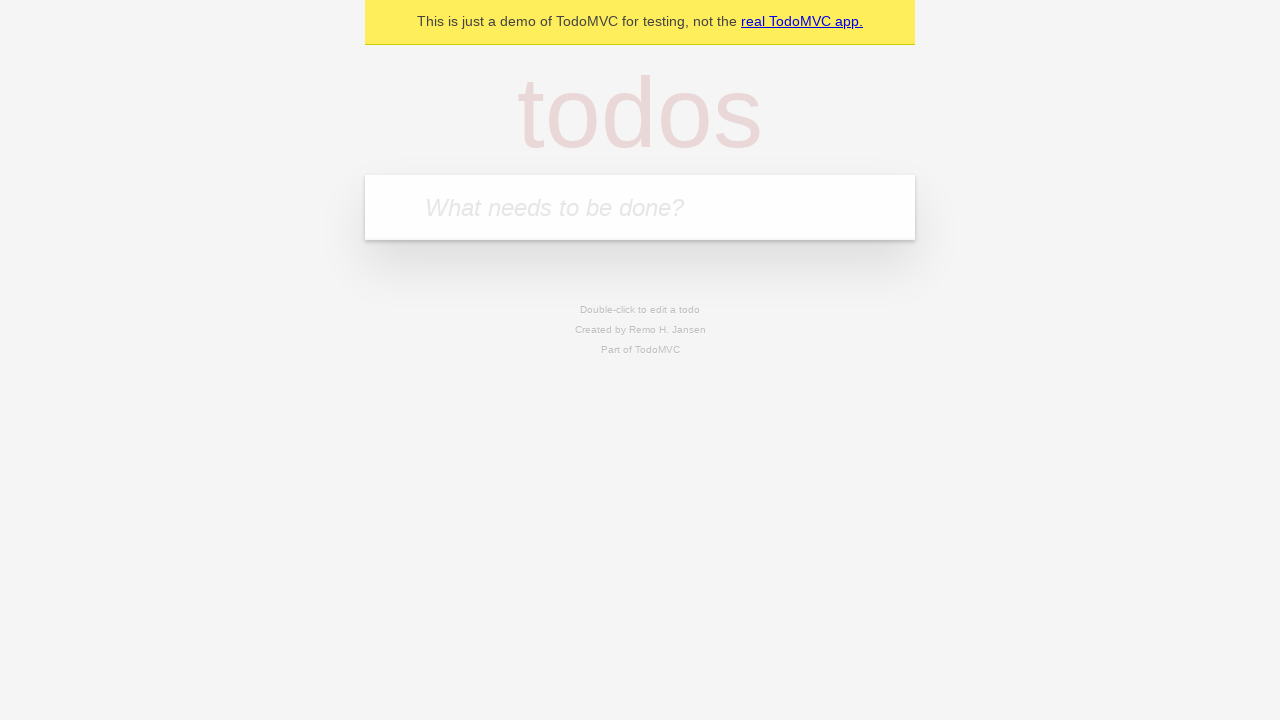

Filled new todo input with 'buy some cheese' on internal:attr=[placeholder="What needs to be done?"i]
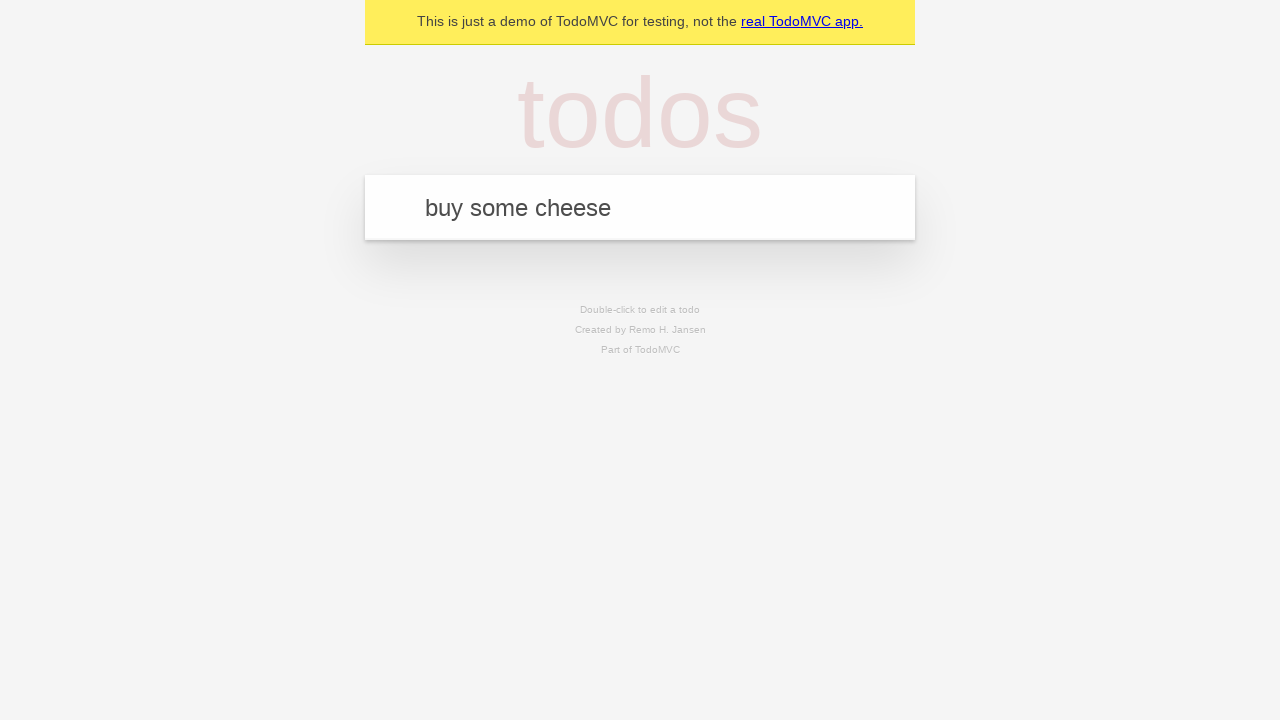

Pressed Enter to create first todo item on internal:attr=[placeholder="What needs to be done?"i]
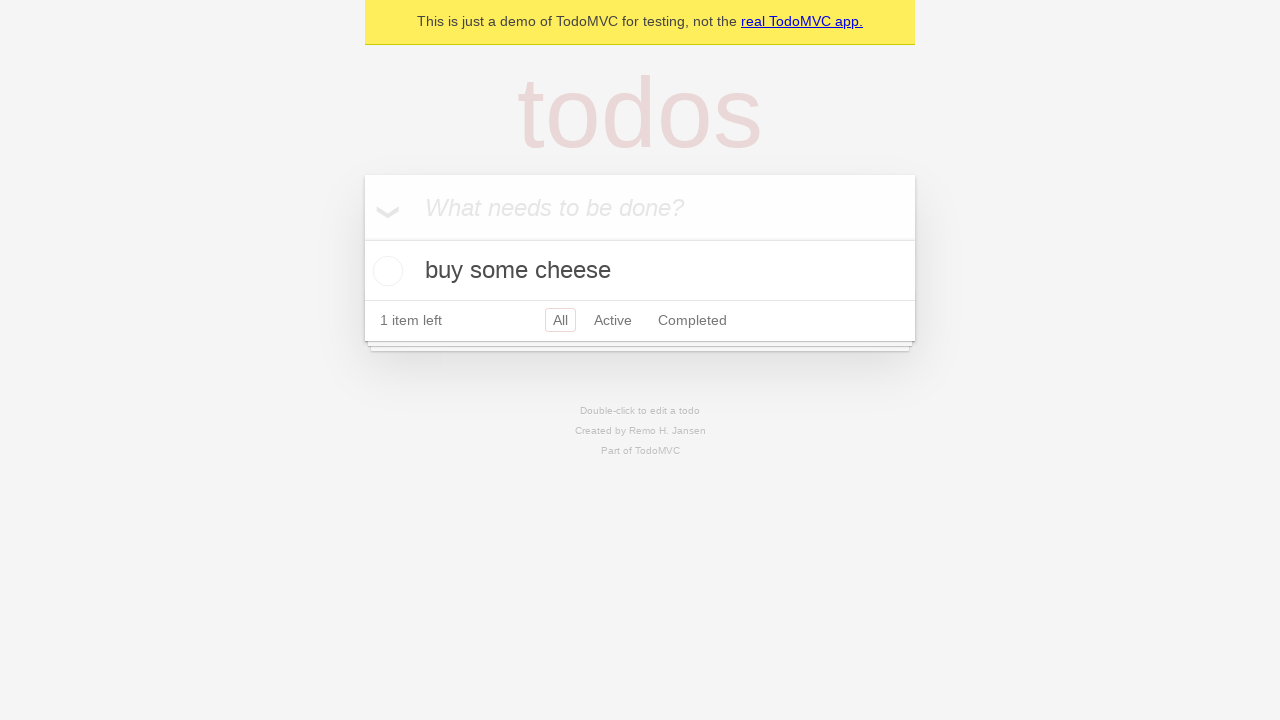

Filled new todo input with 'feed the cat' on internal:attr=[placeholder="What needs to be done?"i]
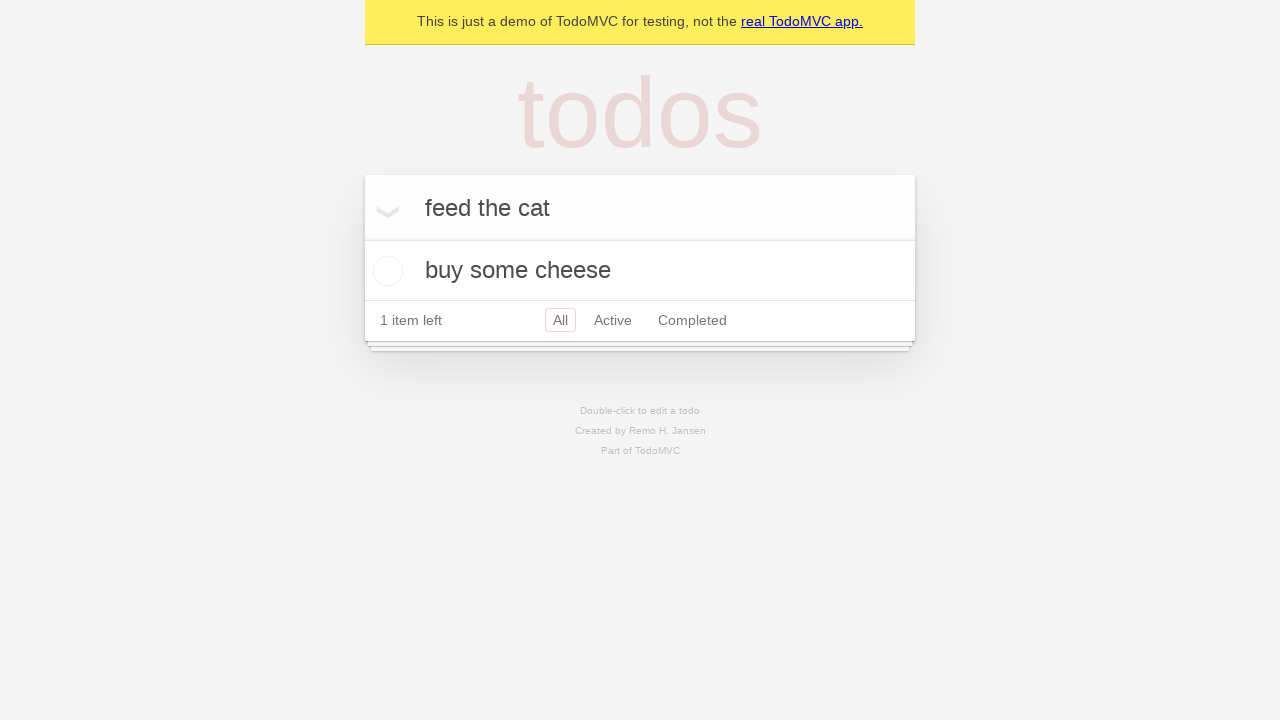

Pressed Enter to create second todo item on internal:attr=[placeholder="What needs to be done?"i]
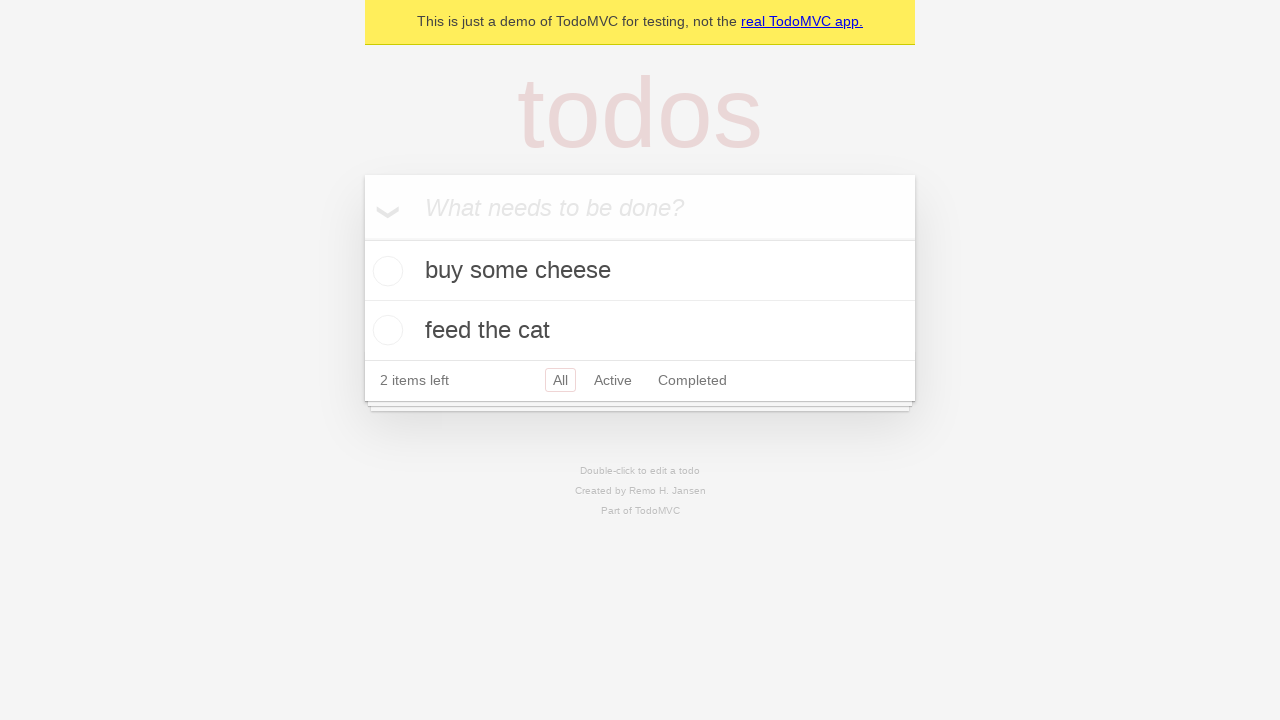

Checked the checkbox for the first todo item at (385, 271) on internal:testid=[data-testid="todo-item"s] >> nth=0 >> internal:role=checkbox
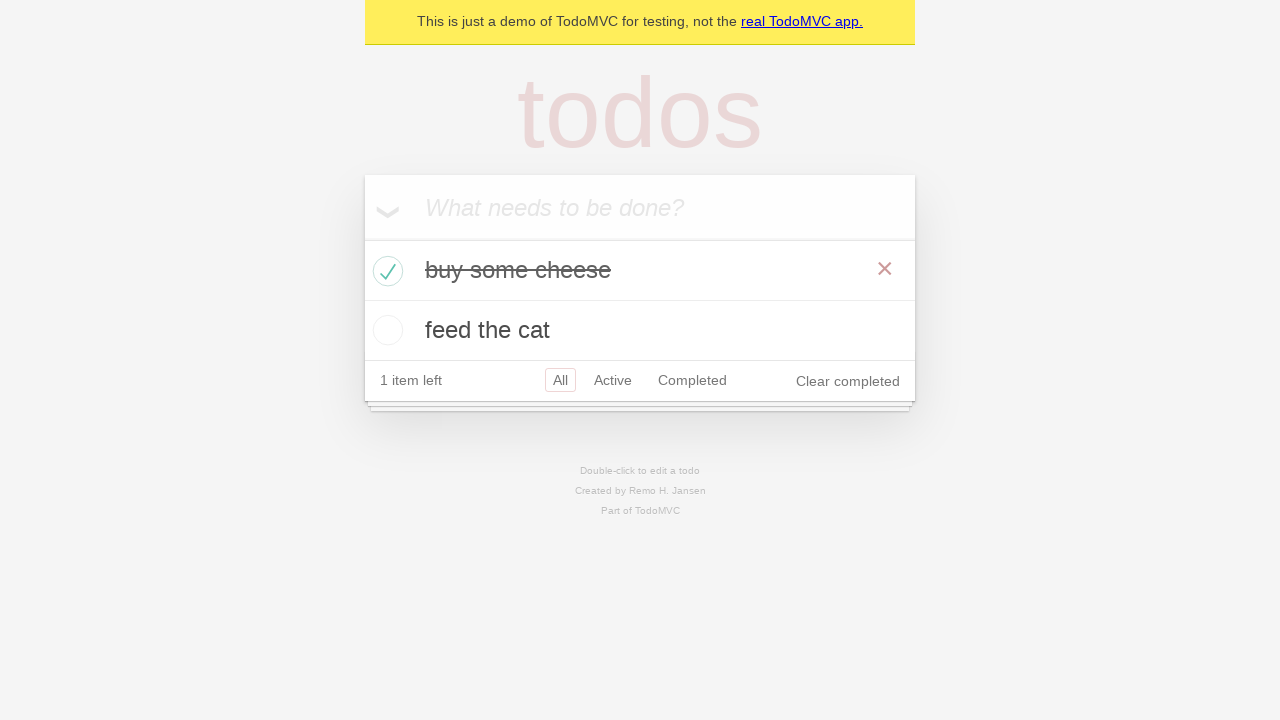

First todo item transitioned to completed state
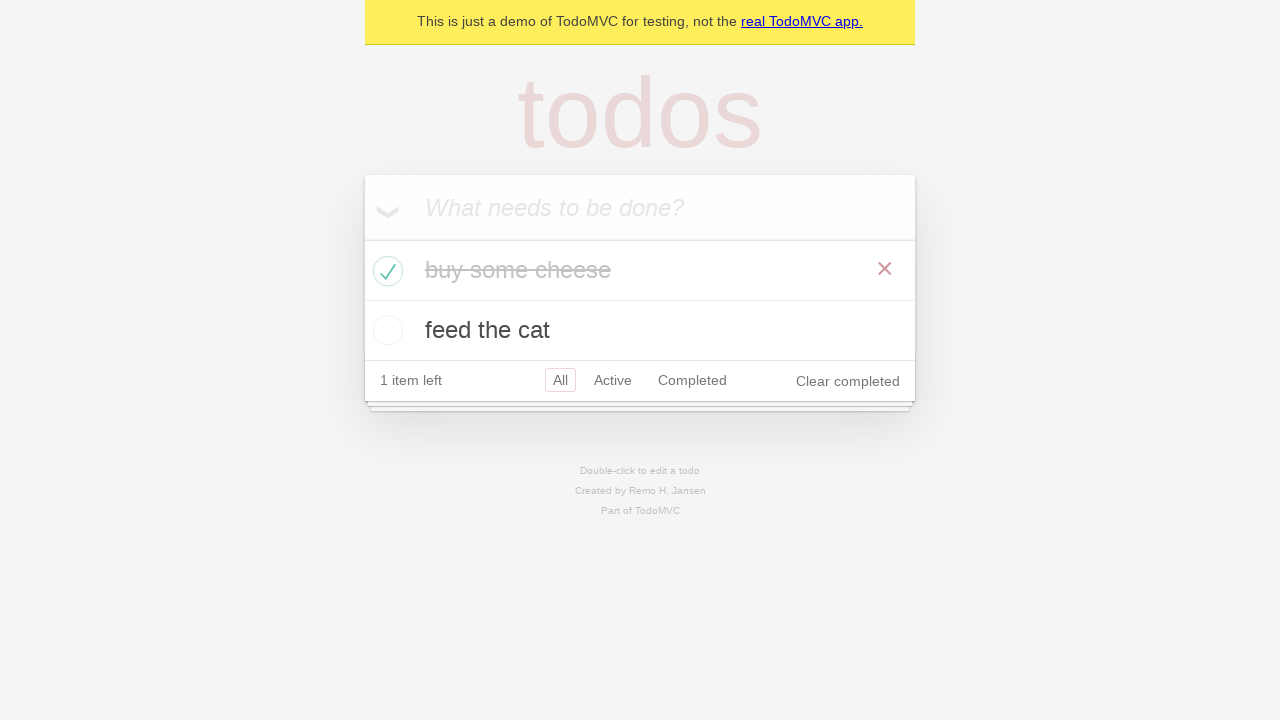

Unchecked the checkbox to mark first todo item as incomplete at (385, 271) on internal:testid=[data-testid="todo-item"s] >> nth=0 >> internal:role=checkbox
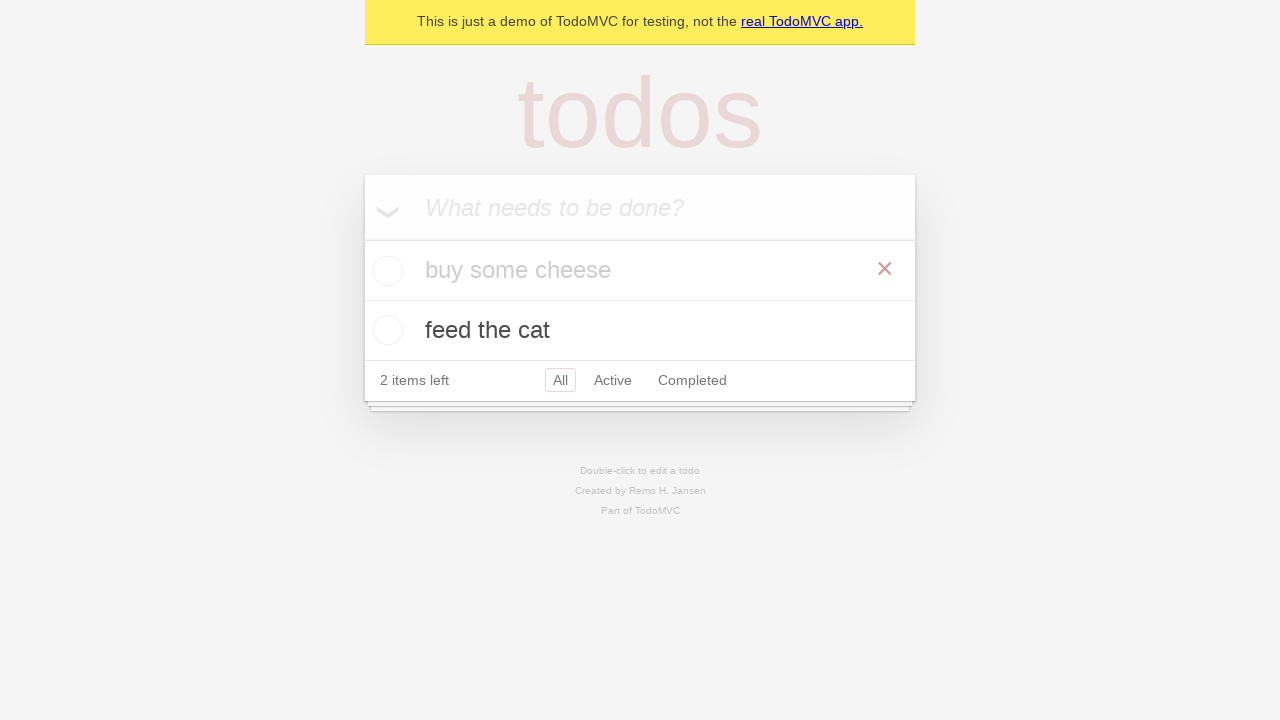

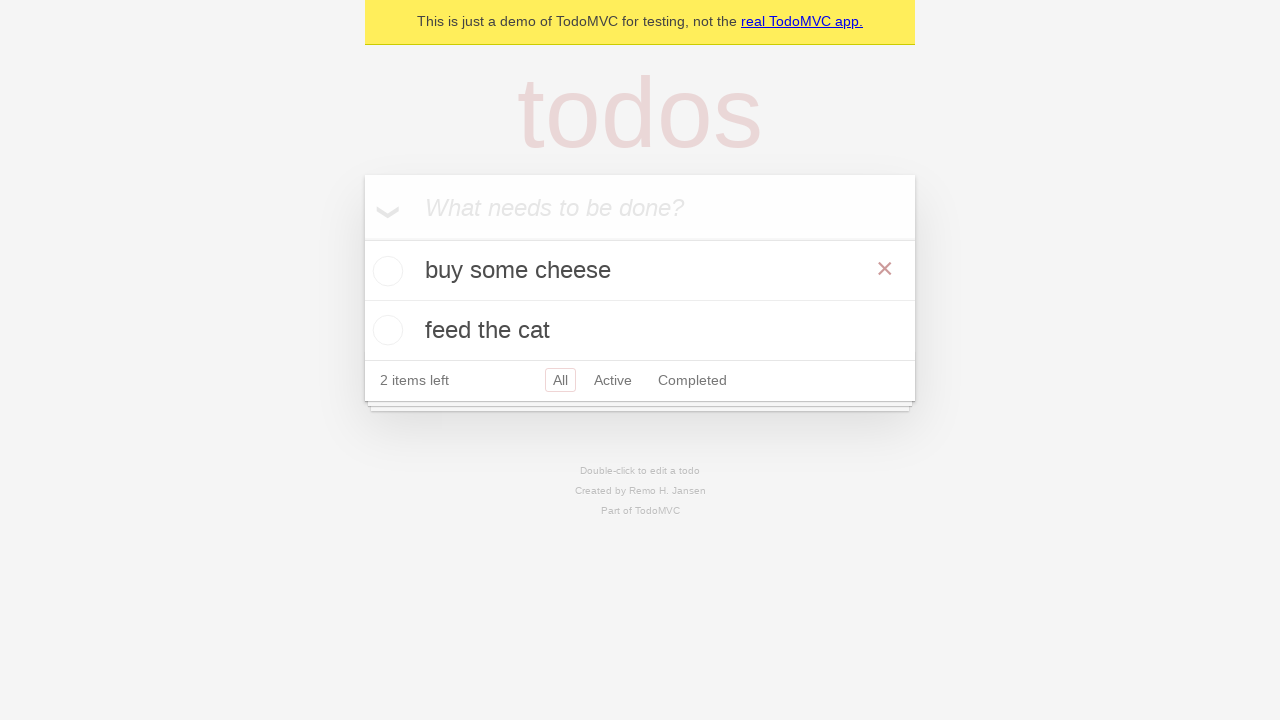